Tests checkbox functionality by finding all checkboxes on the page, checking their states using both attribute lookup and isSelected methods, and verifying that the last checkbox is checked while the first is unchecked.

Starting URL: http://the-internet.herokuapp.com/checkboxes

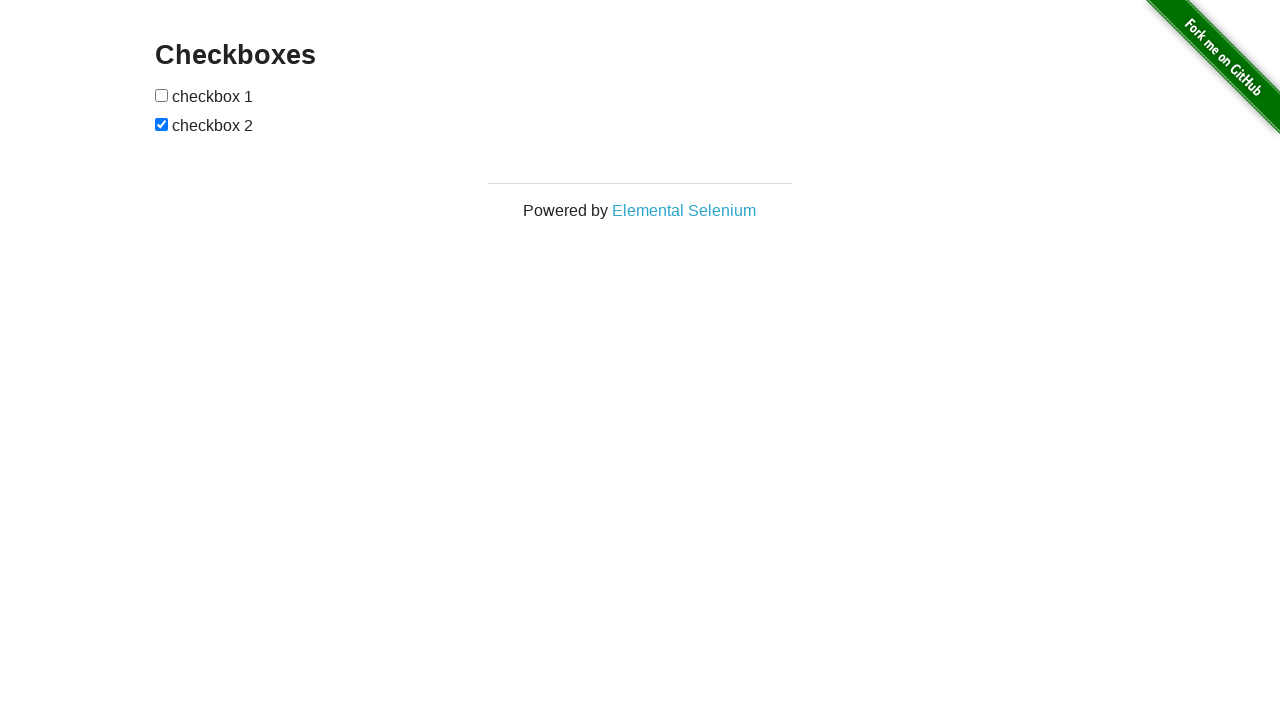

Waited for checkboxes to be present on the page
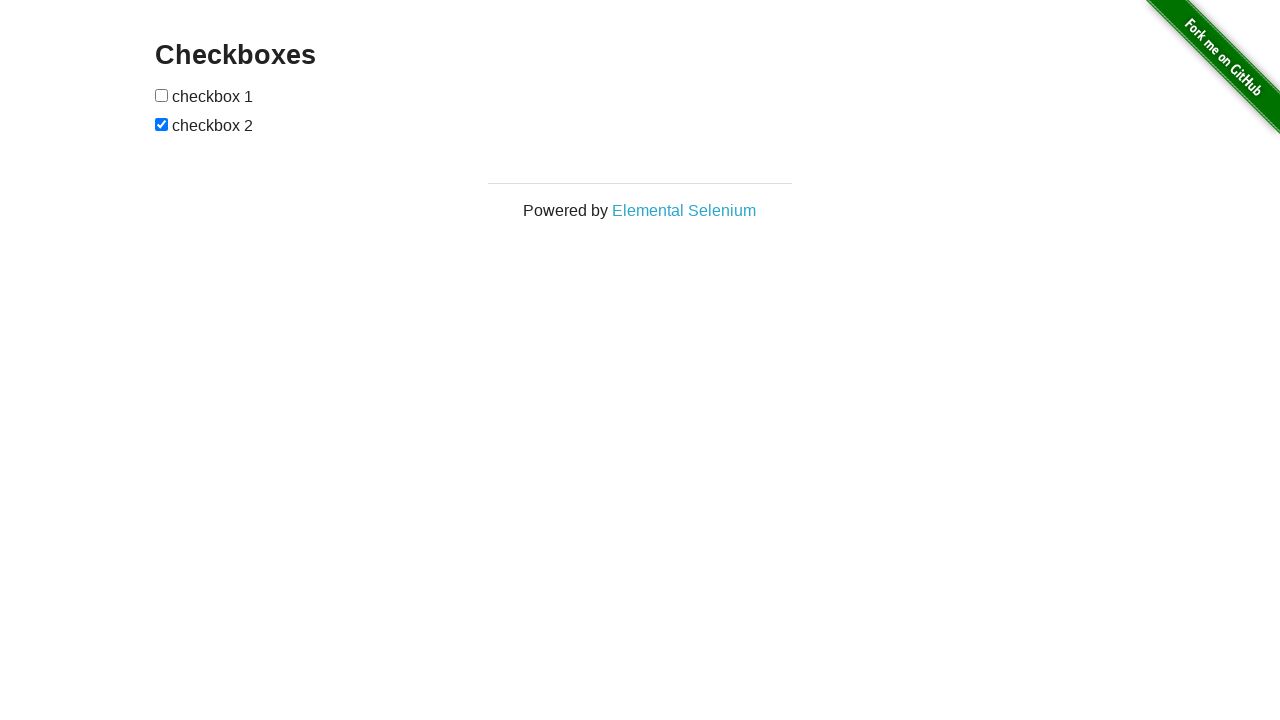

Located all checkboxes on the page
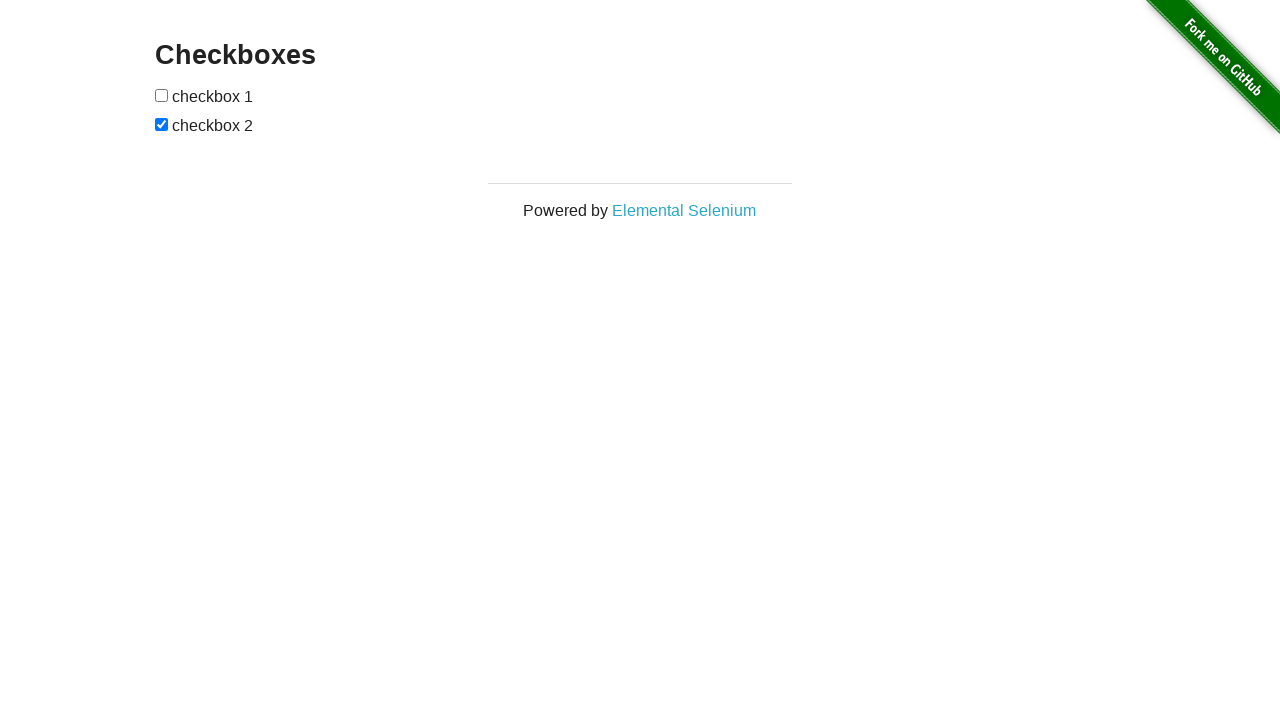

Found 2 checkboxes on the page
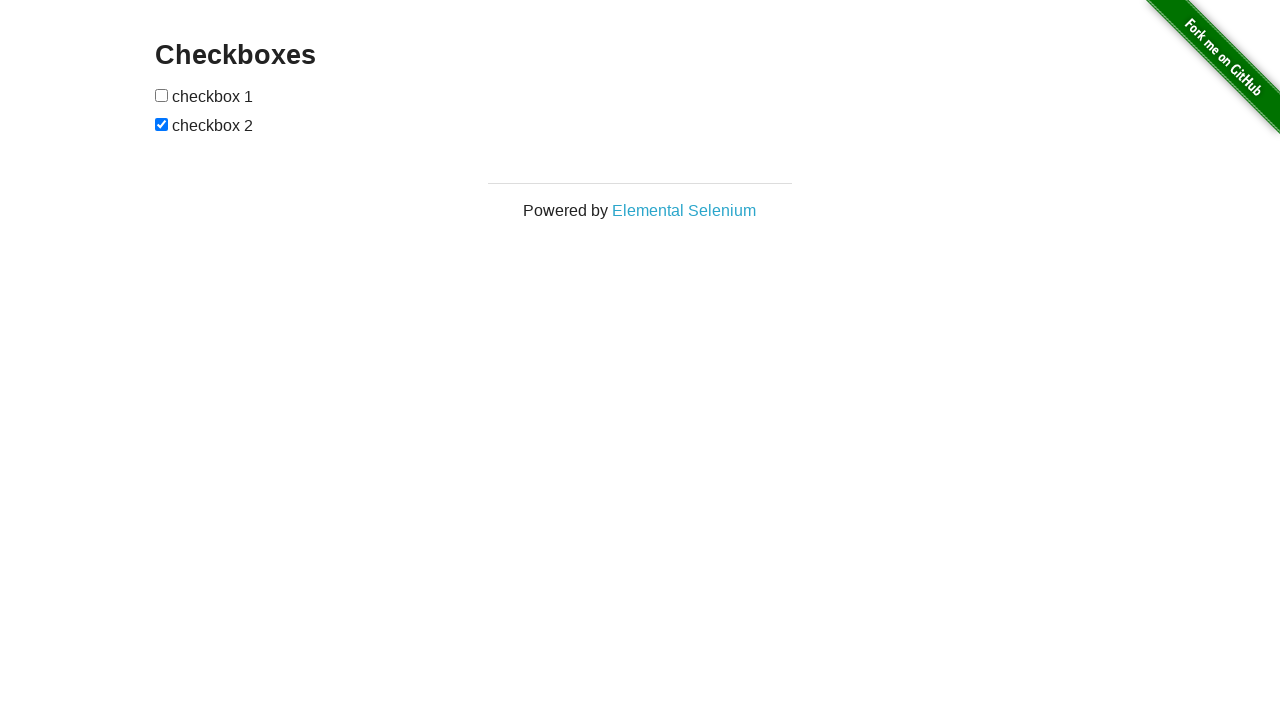

Selected first checkbox
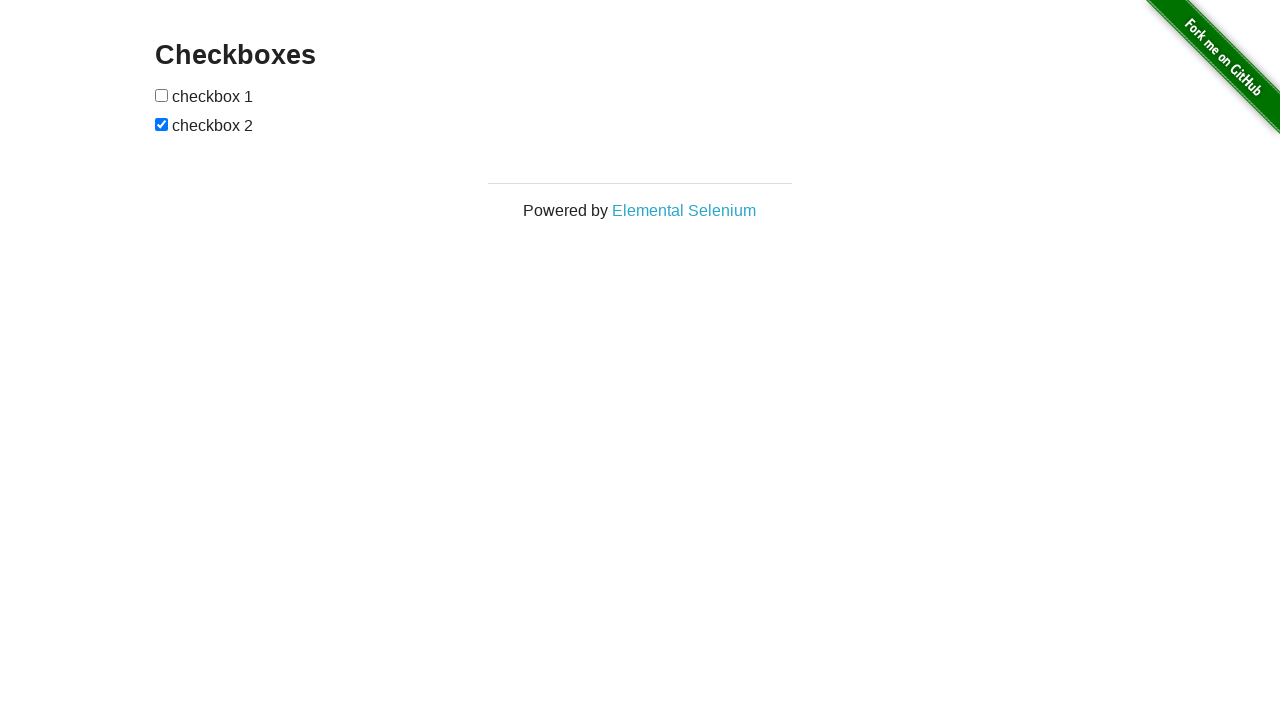

Verified first checkbox is unchecked
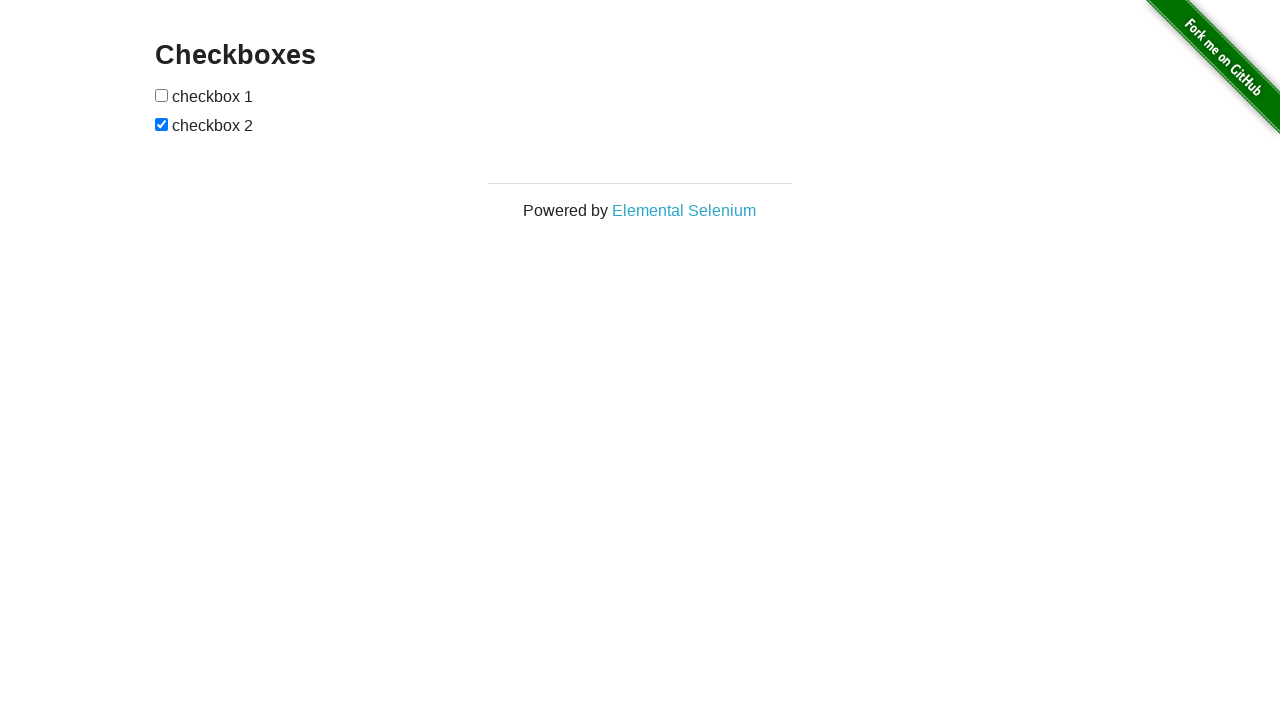

Selected second checkbox
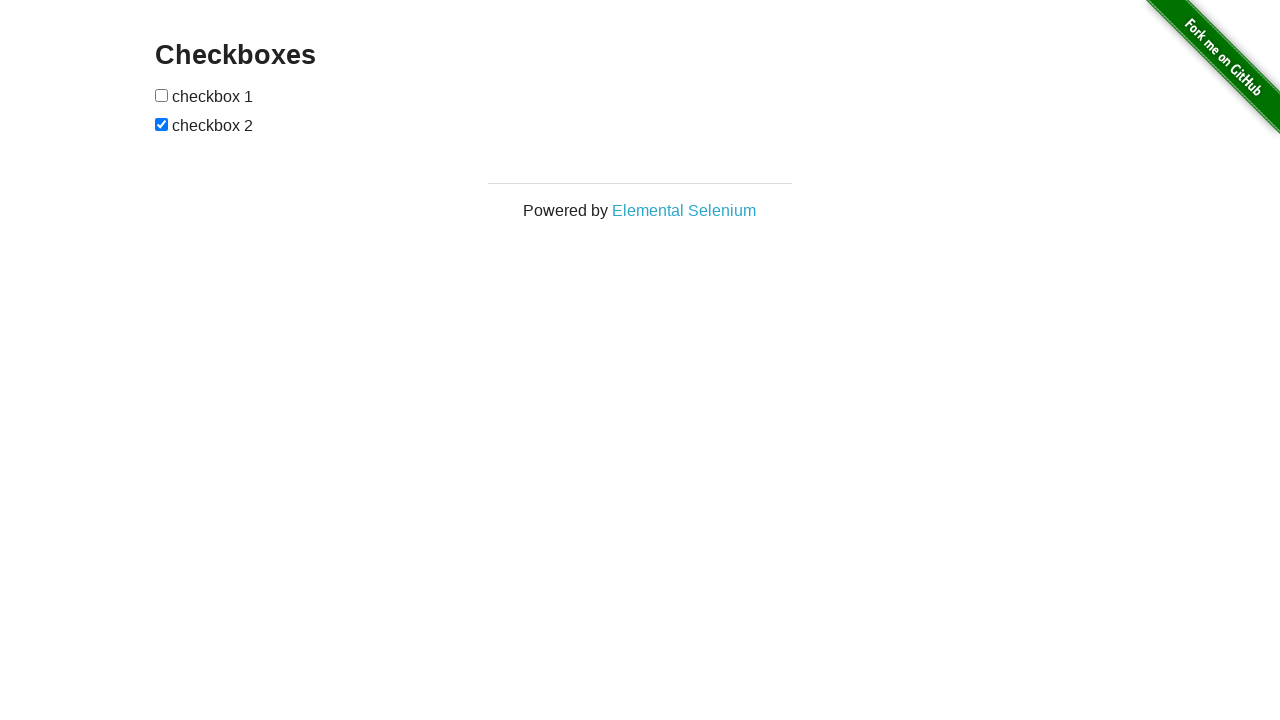

Verified second checkbox is checked
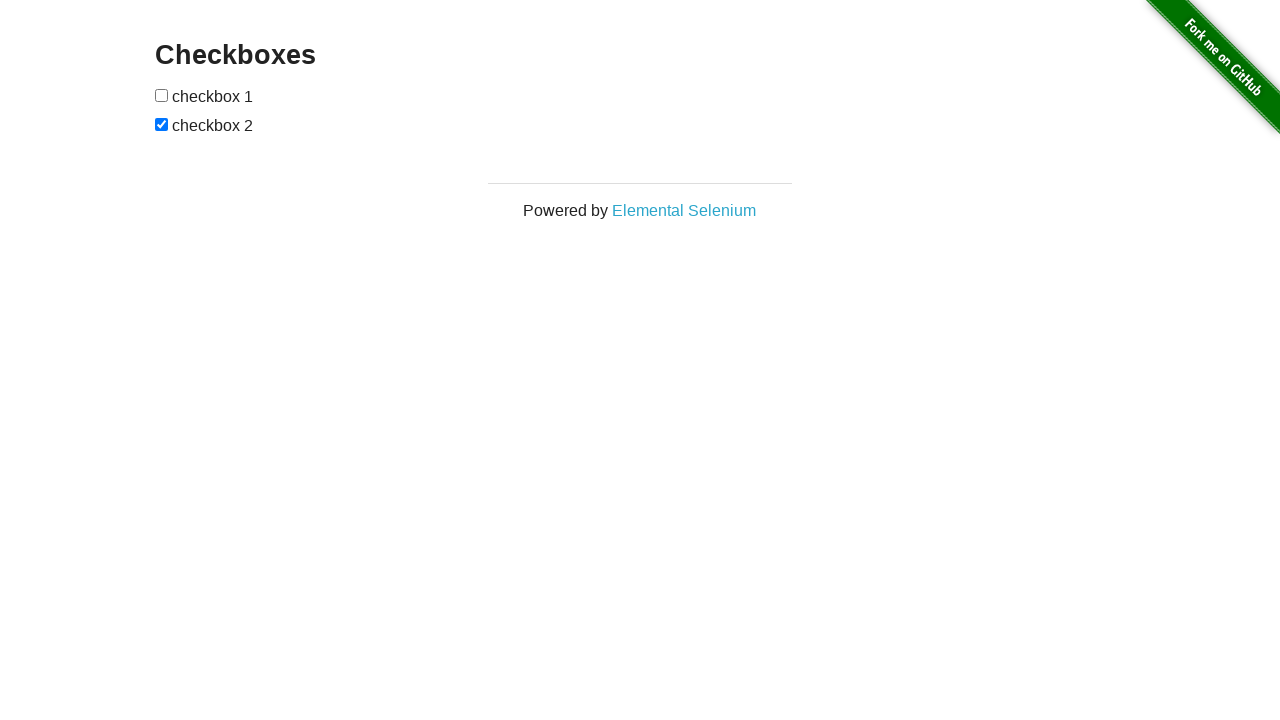

Clicked first checkbox to check it at (162, 95) on input[type="checkbox"] >> nth=0
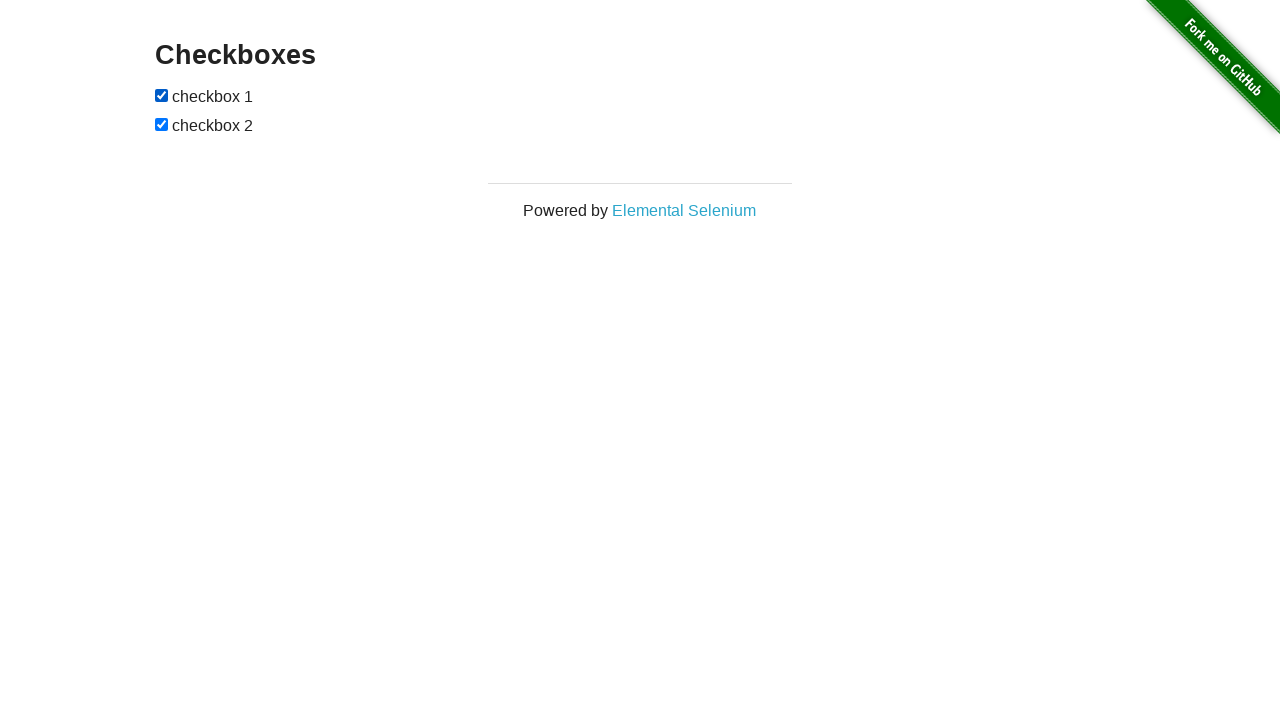

Verified first checkbox is now checked
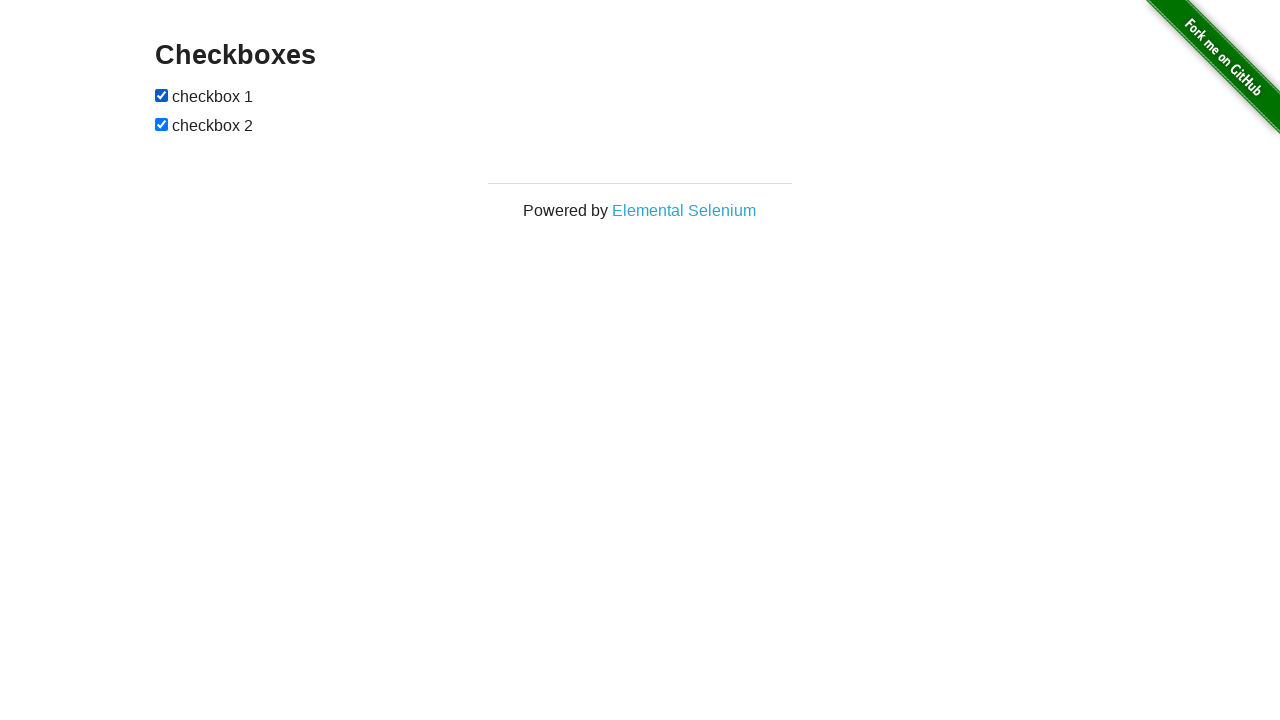

Clicked second checkbox to uncheck it at (162, 124) on input[type="checkbox"] >> nth=1
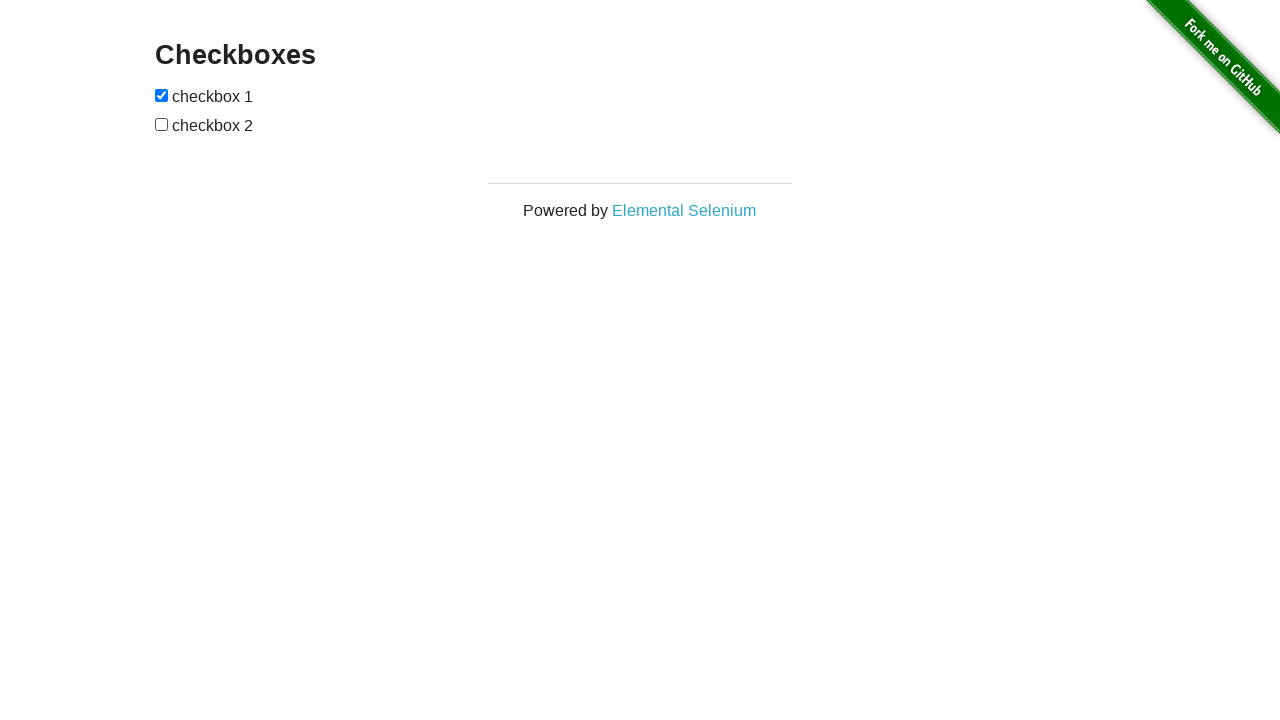

Verified second checkbox is now unchecked
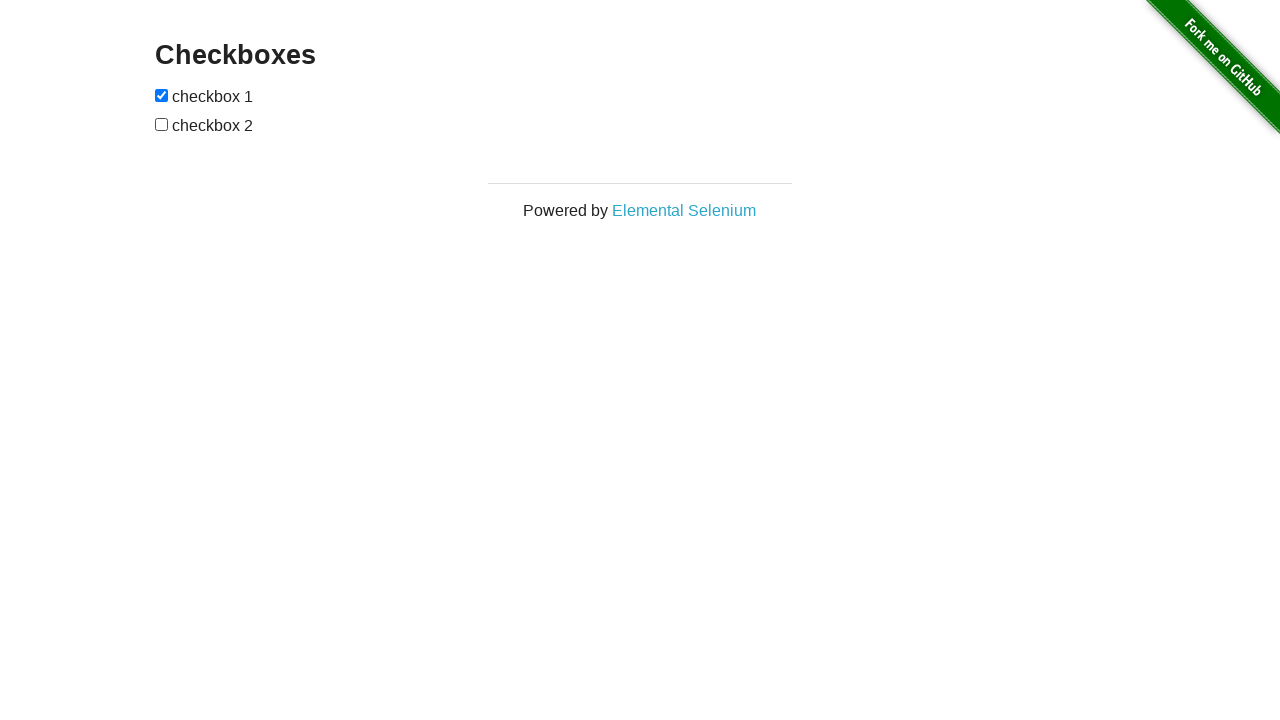

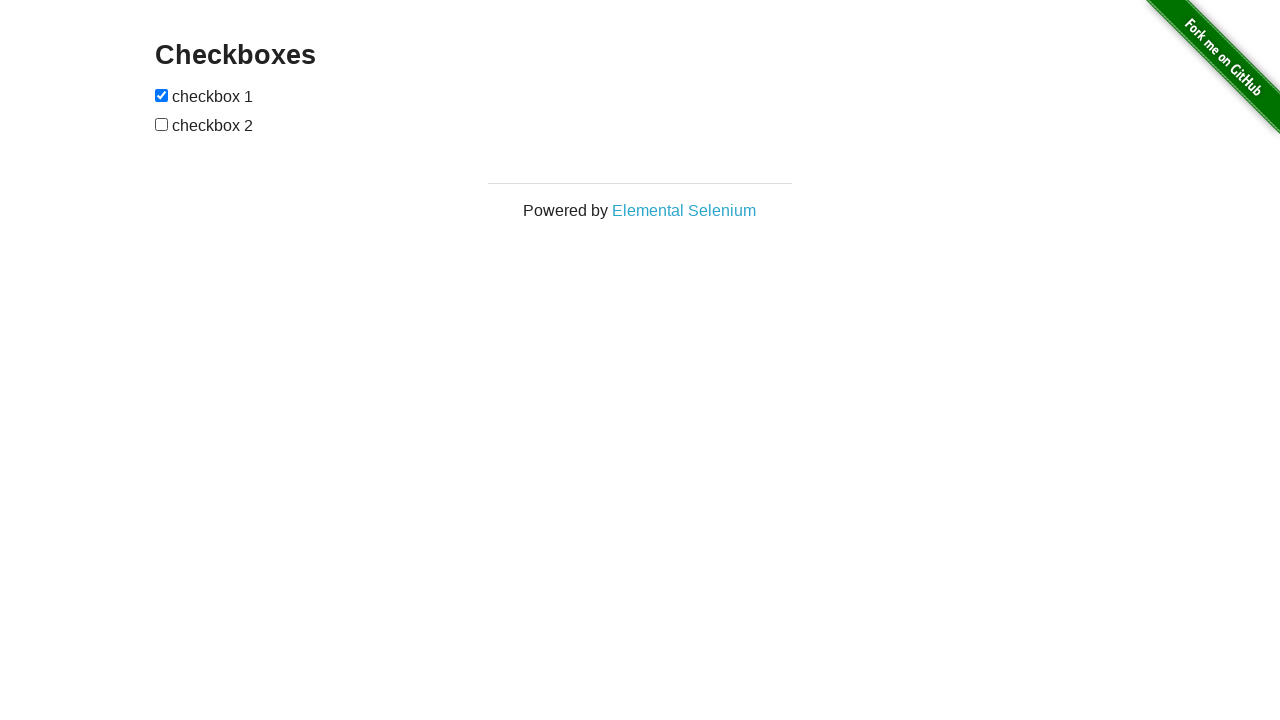